Tests mouse click interaction by clicking on a clickable element using action chains

Starting URL: https://awesomeqa.com/selenium/mouse_interaction.html

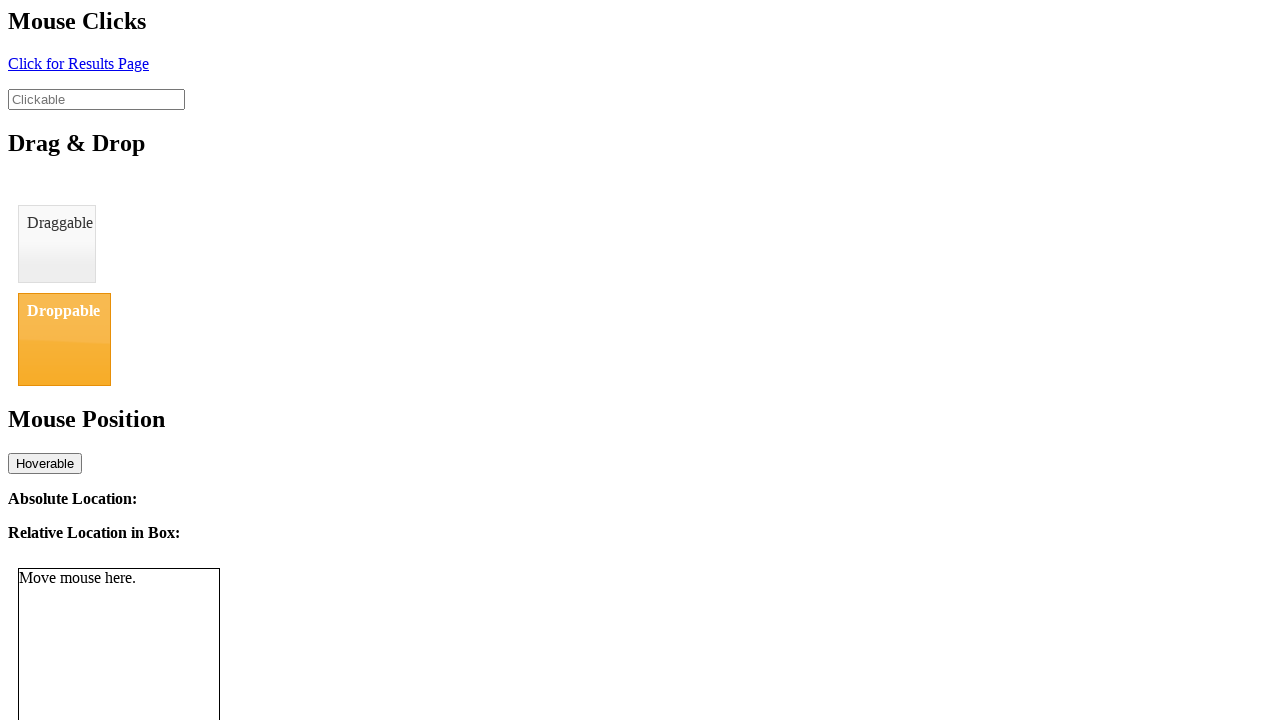

Clicked on the clickable element with ID 'click' at (78, 63) on #click
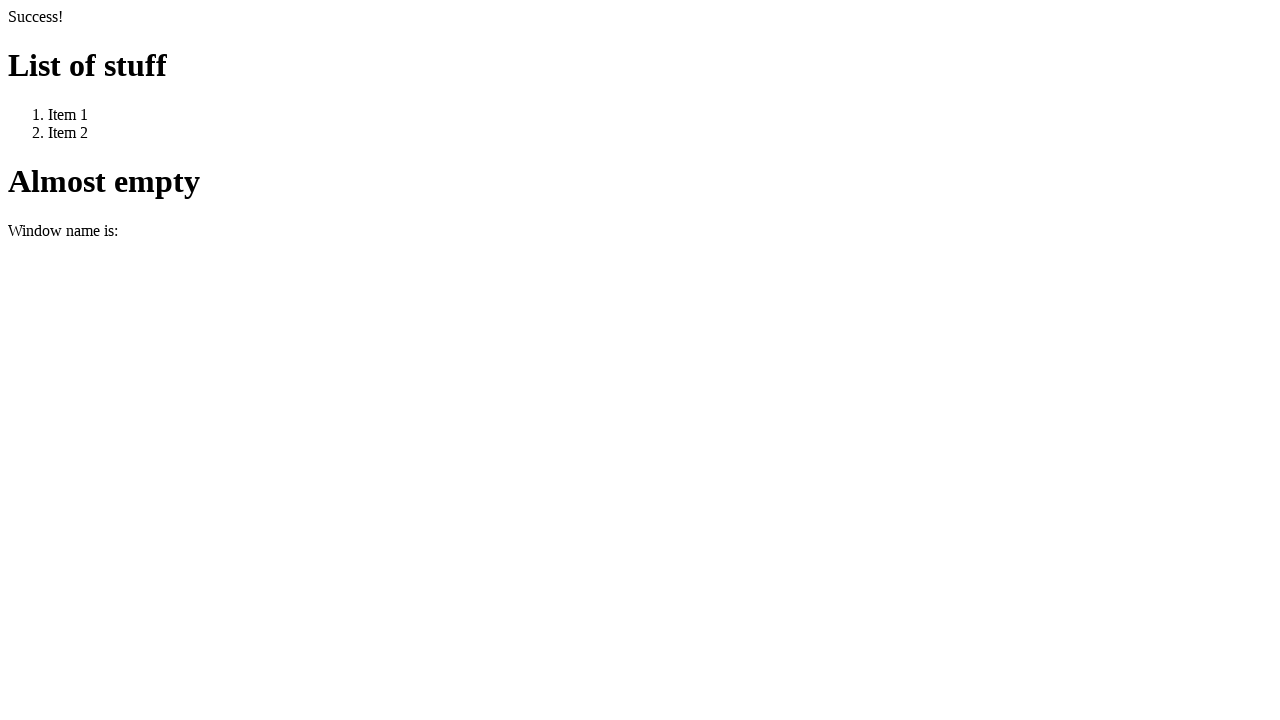

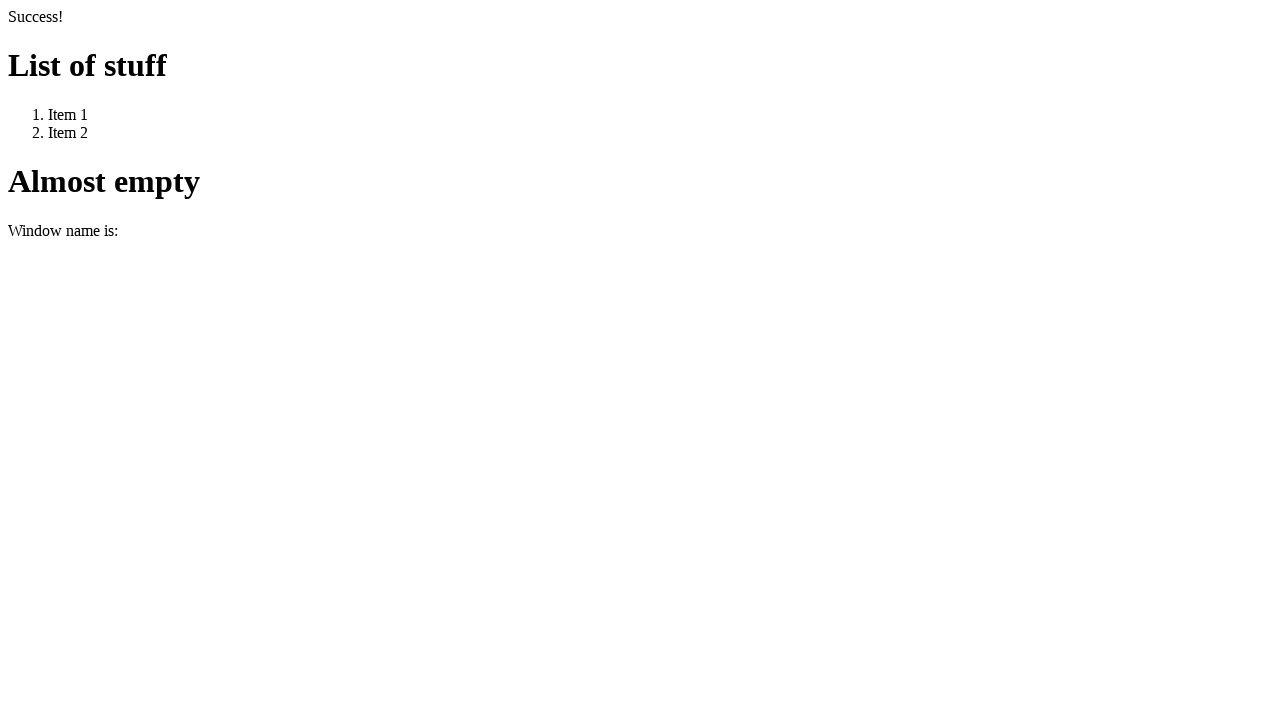